Shortcut test that navigates to client page with specific wait conditions

Starting URL: https://rahulshettyacademy.com/client

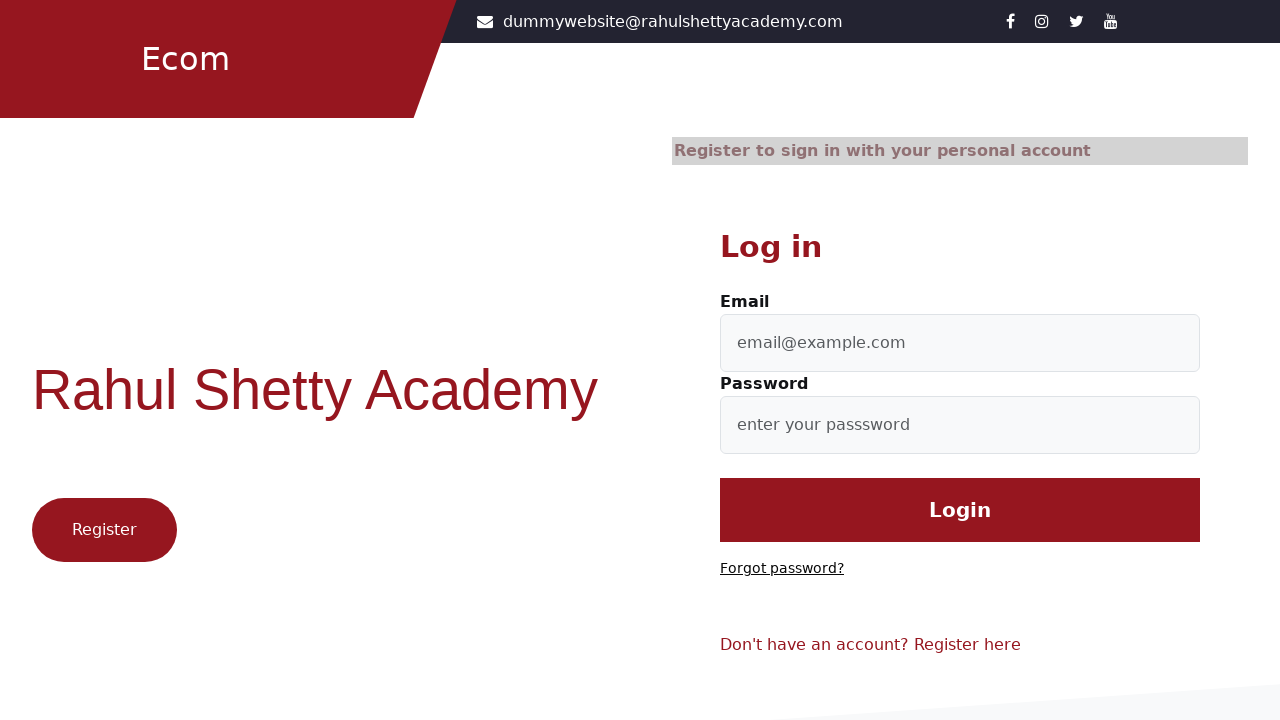

Waited for DOM content to be loaded on client page
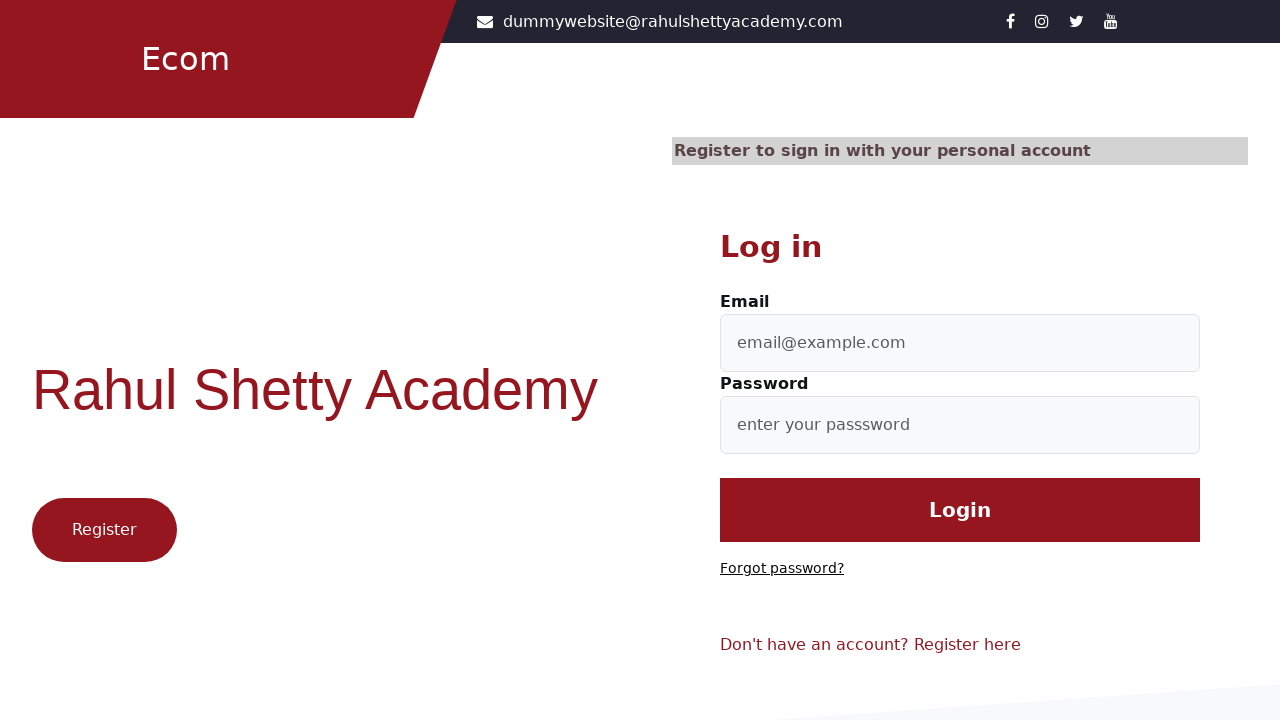

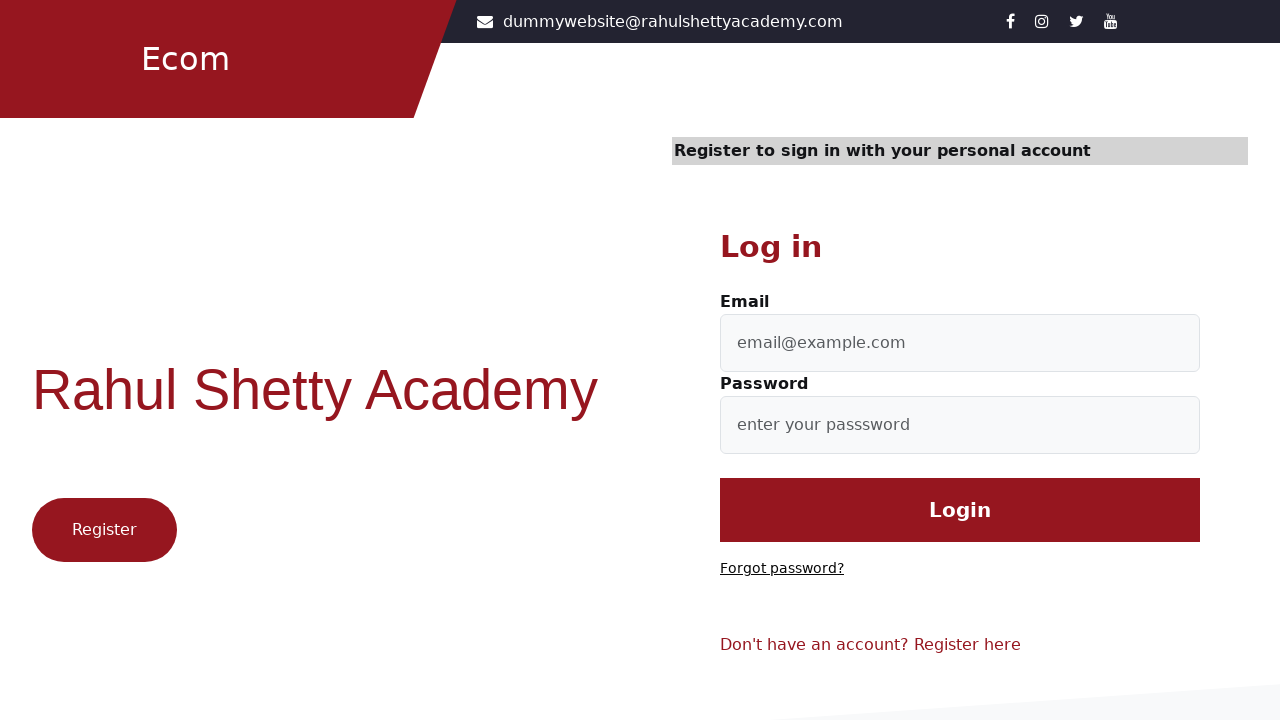